Tests hover functionality by hovering over user profile images to reveal additional information

Starting URL: https://the-internet.herokuapp.com/hovers

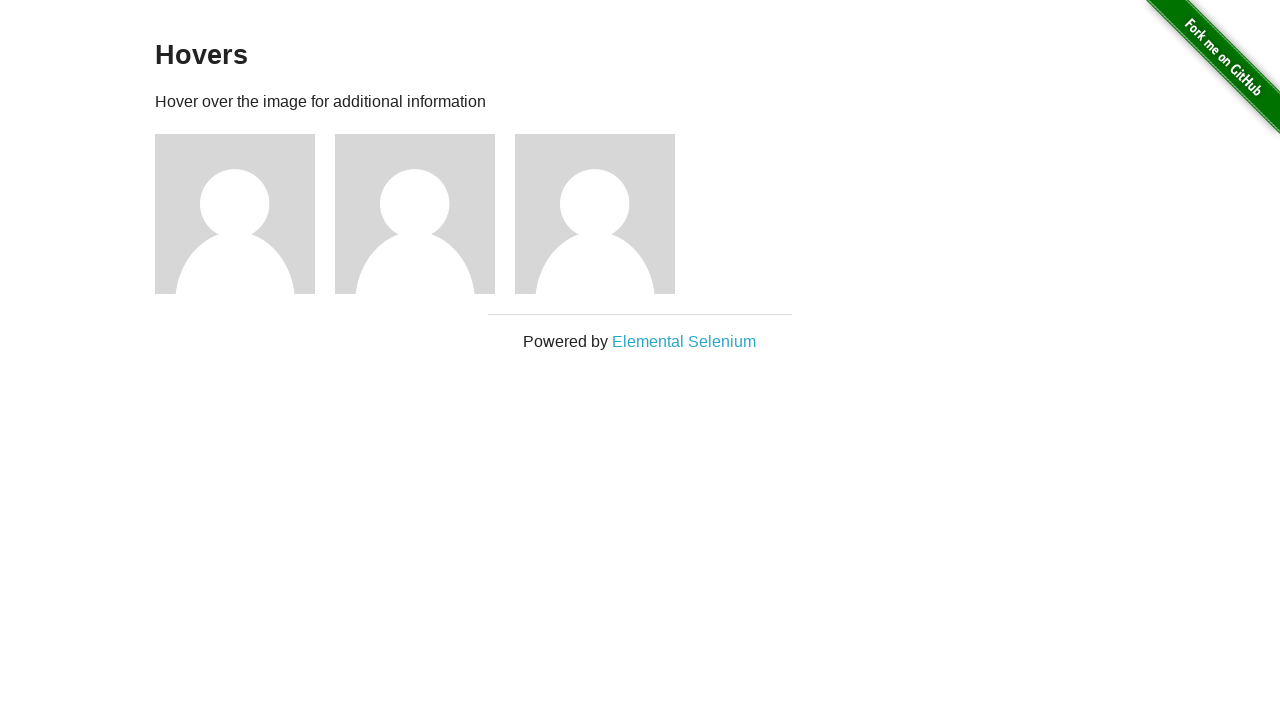

Waited for user profile figure elements to load
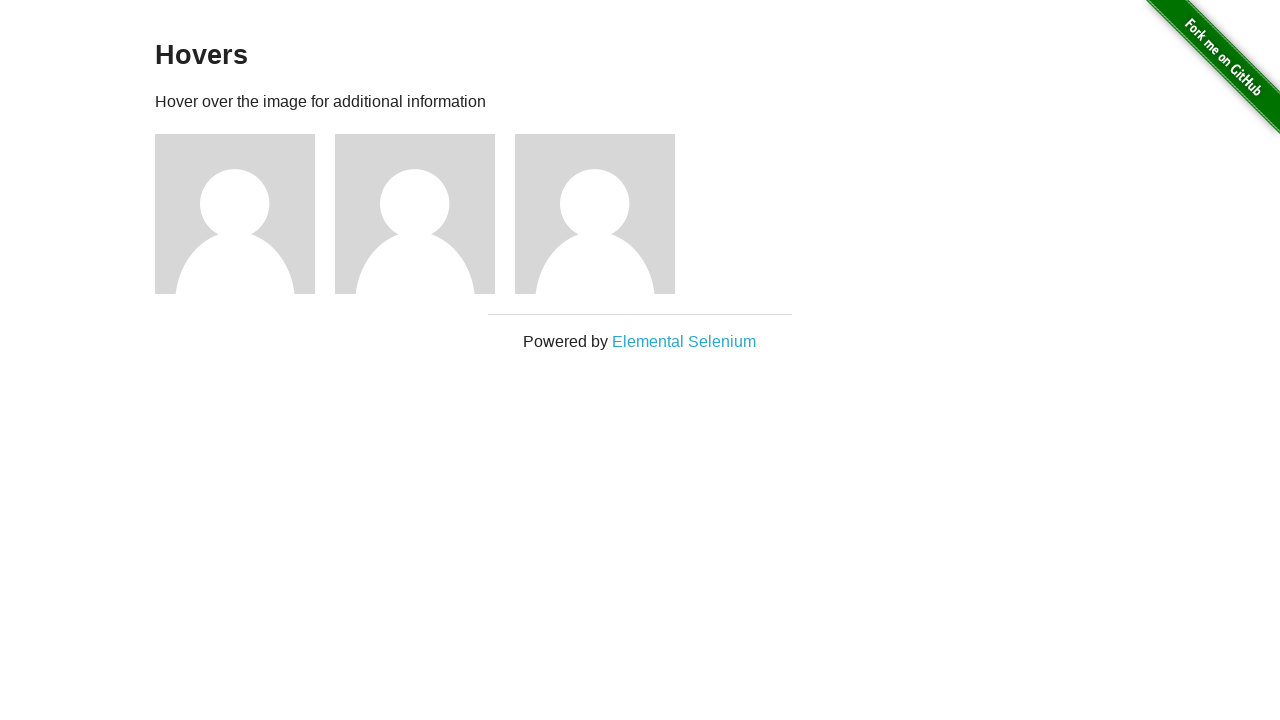

Retrieved all user profile figure elements
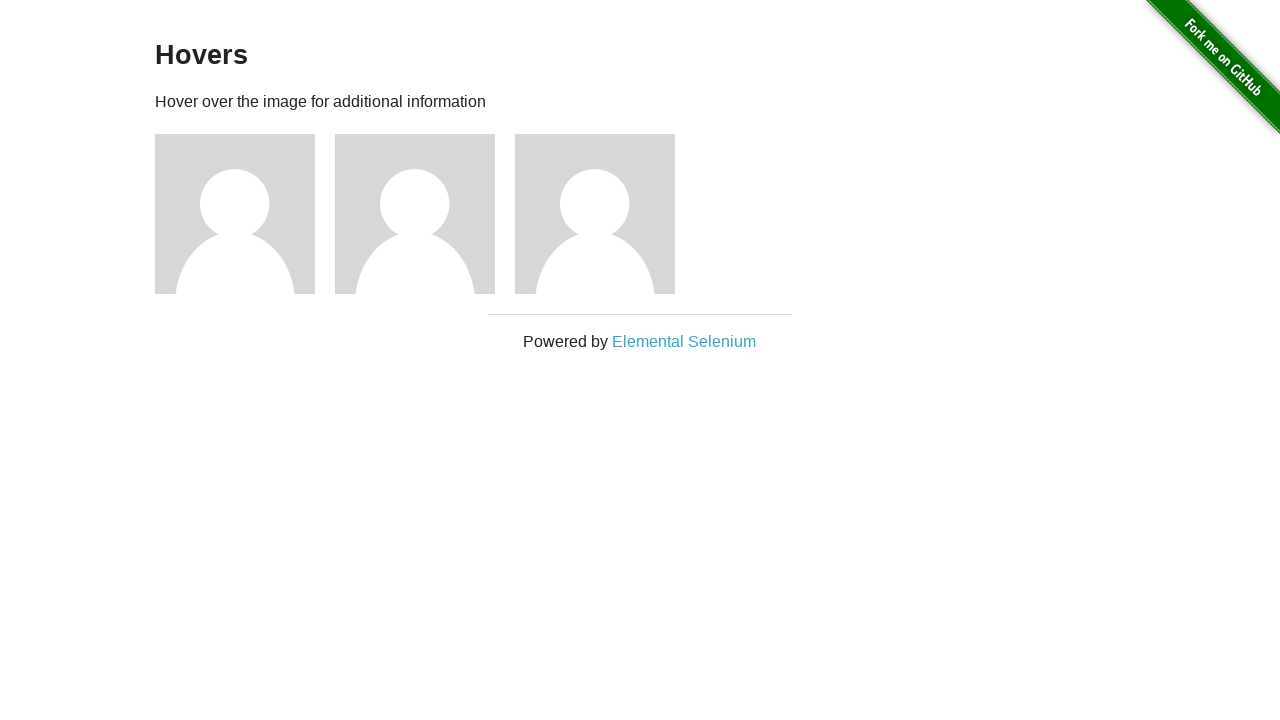

Hovered over a user profile image to reveal additional information at (245, 214) on .figure >> nth=0
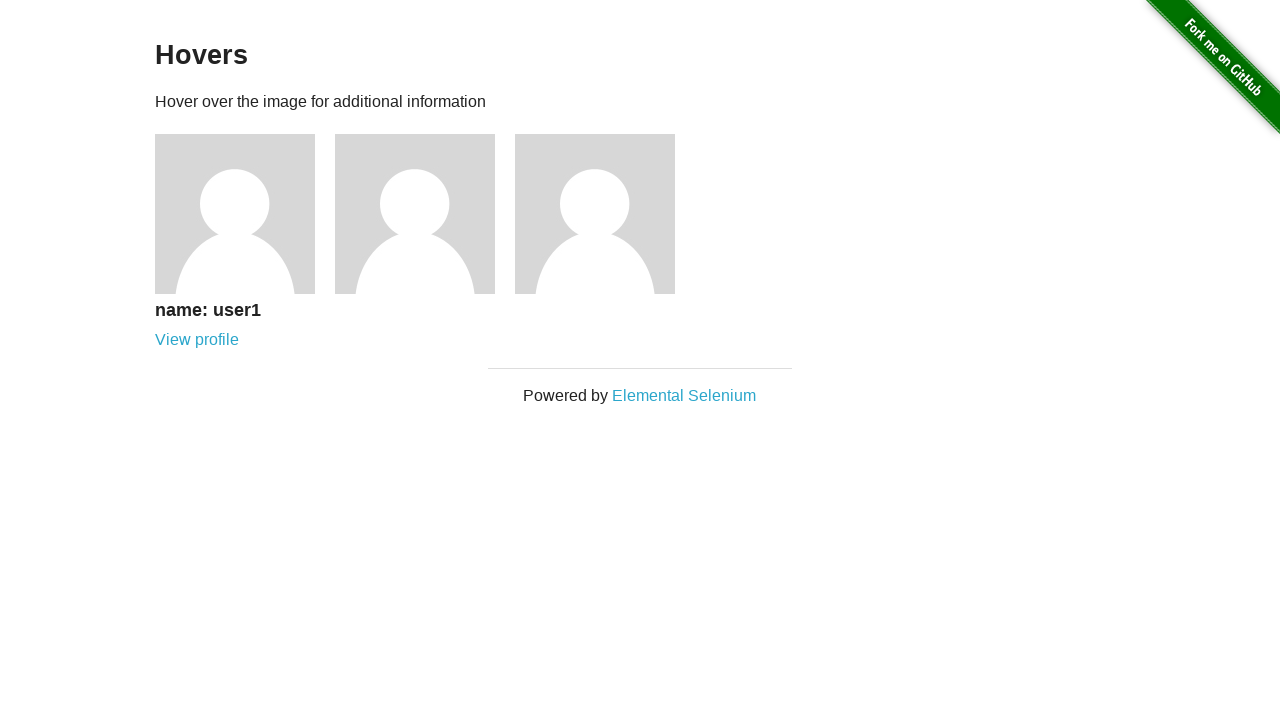

Waited 500ms for hover effect to be visible
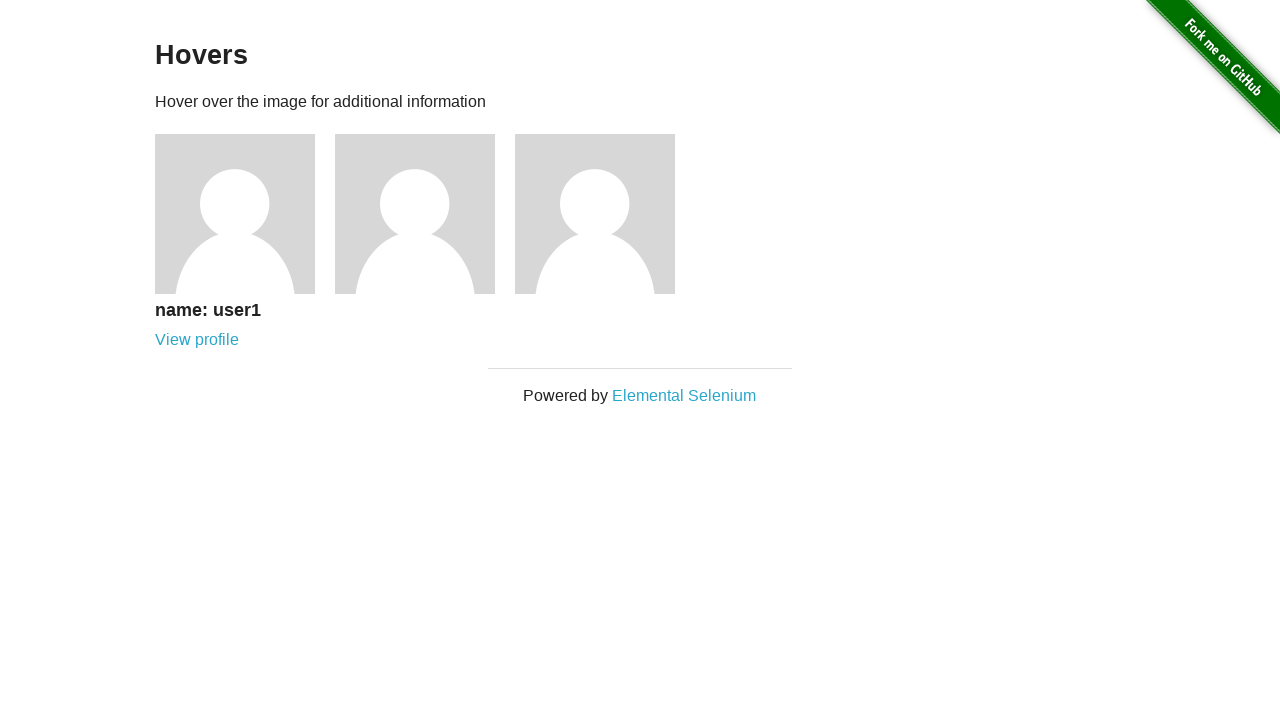

Hovered over a user profile image to reveal additional information at (425, 214) on .figure >> nth=1
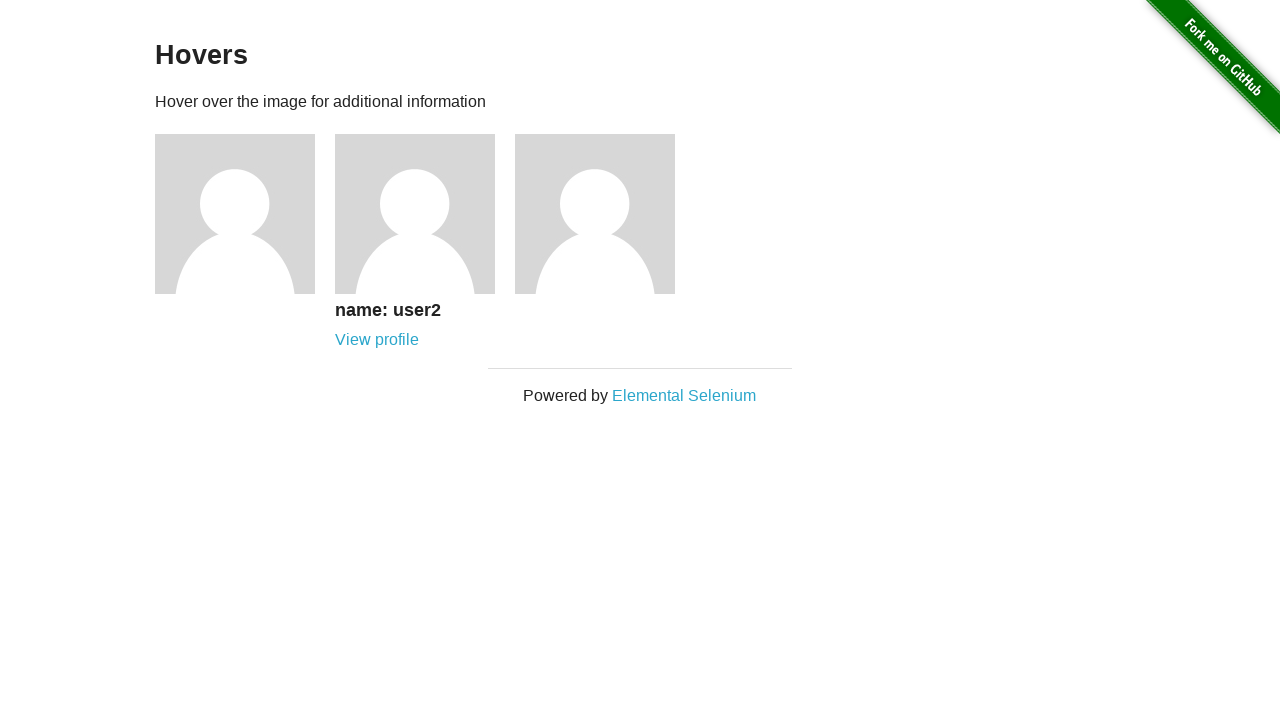

Waited 500ms for hover effect to be visible
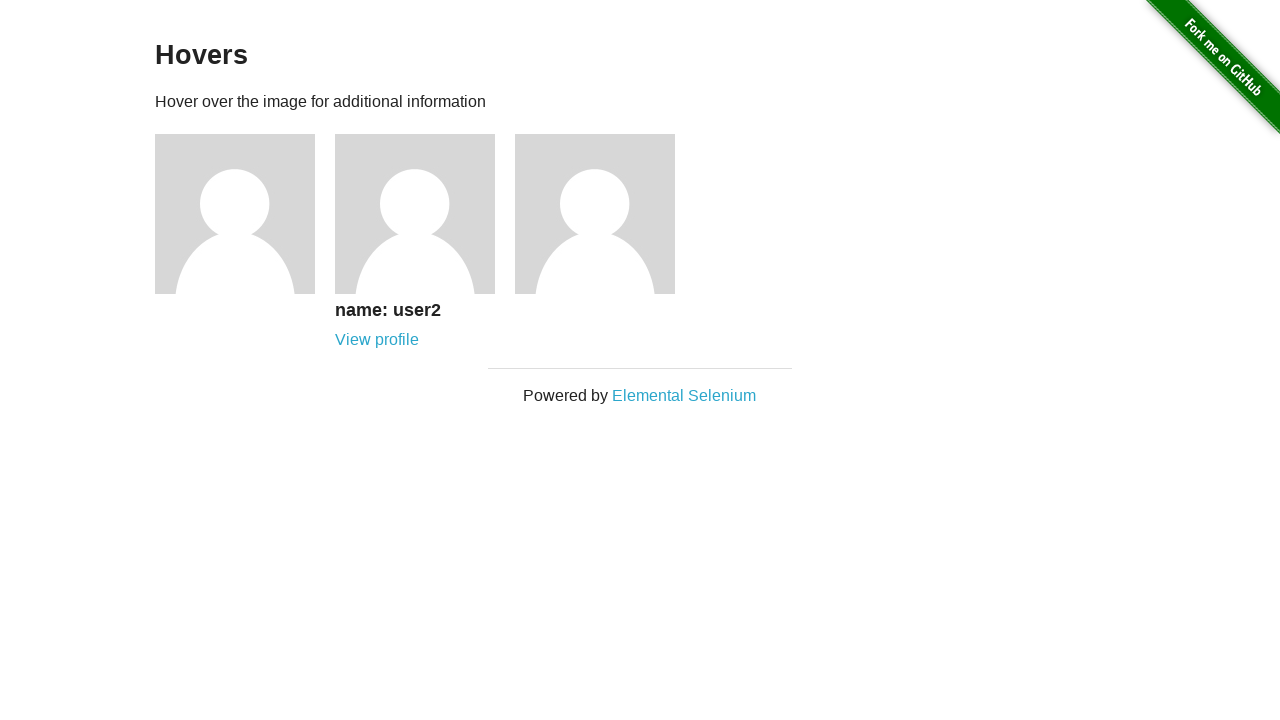

Hovered over a user profile image to reveal additional information at (605, 214) on .figure >> nth=2
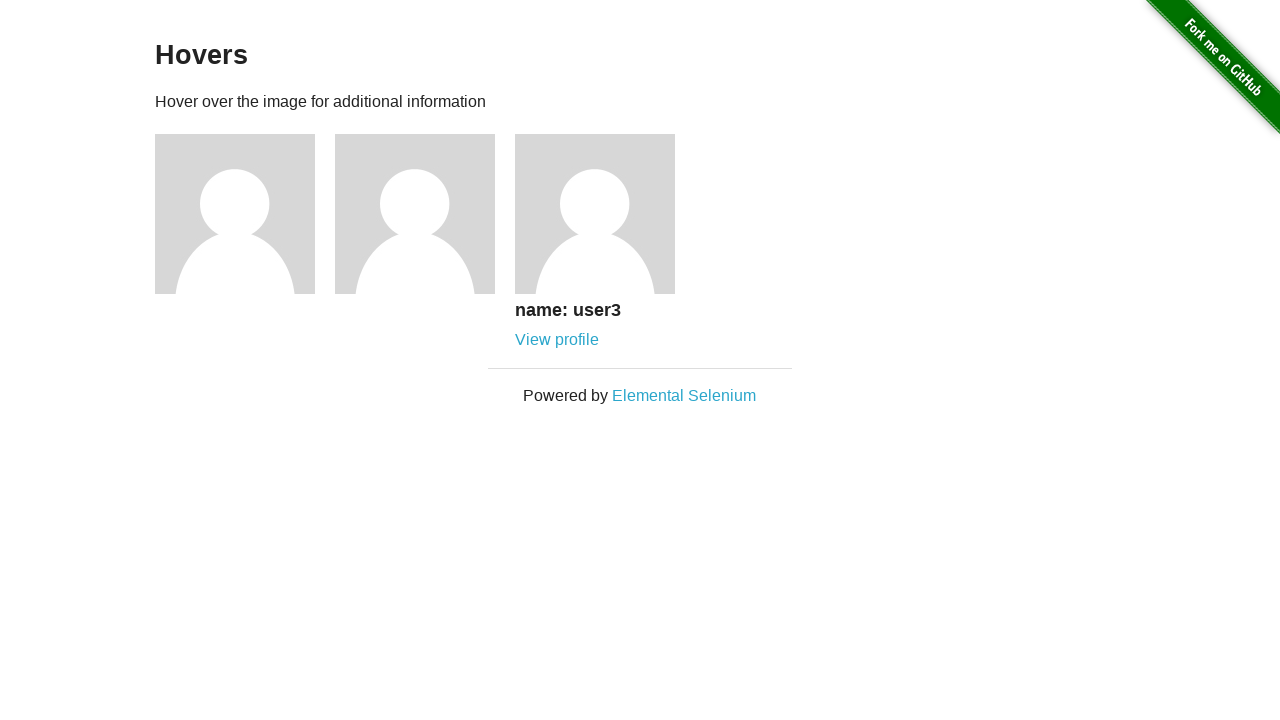

Waited 500ms for hover effect to be visible
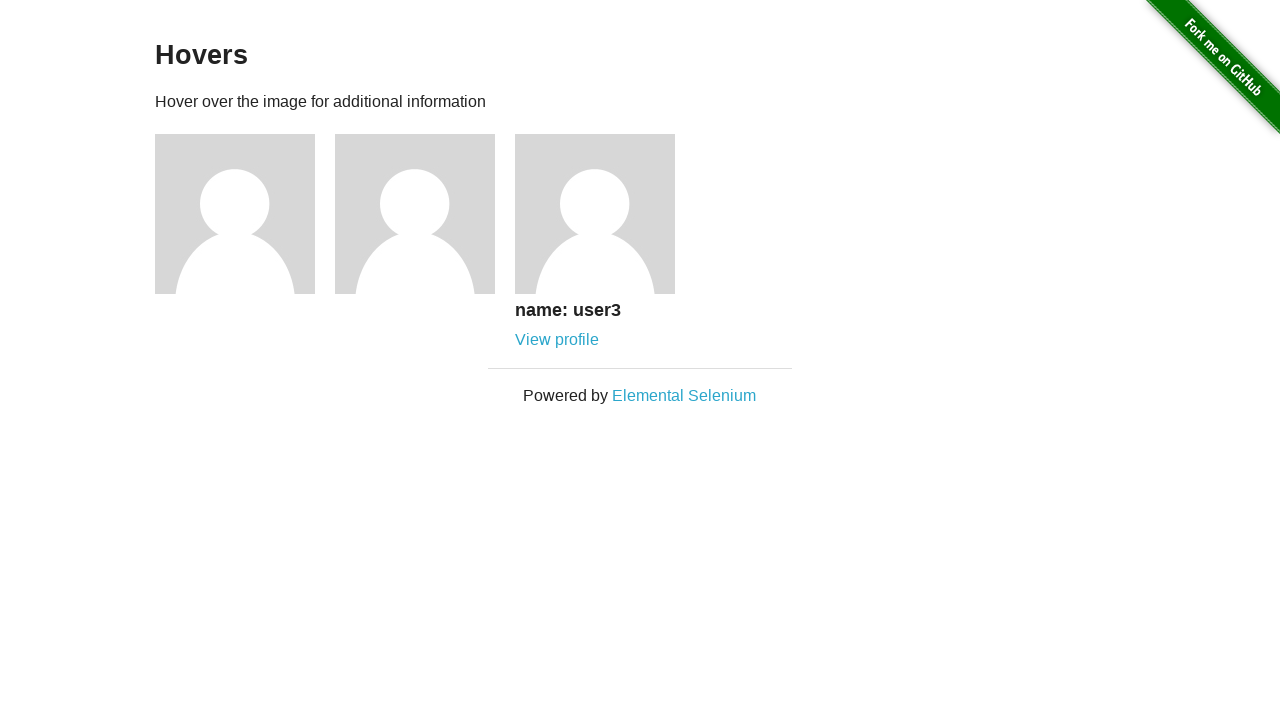

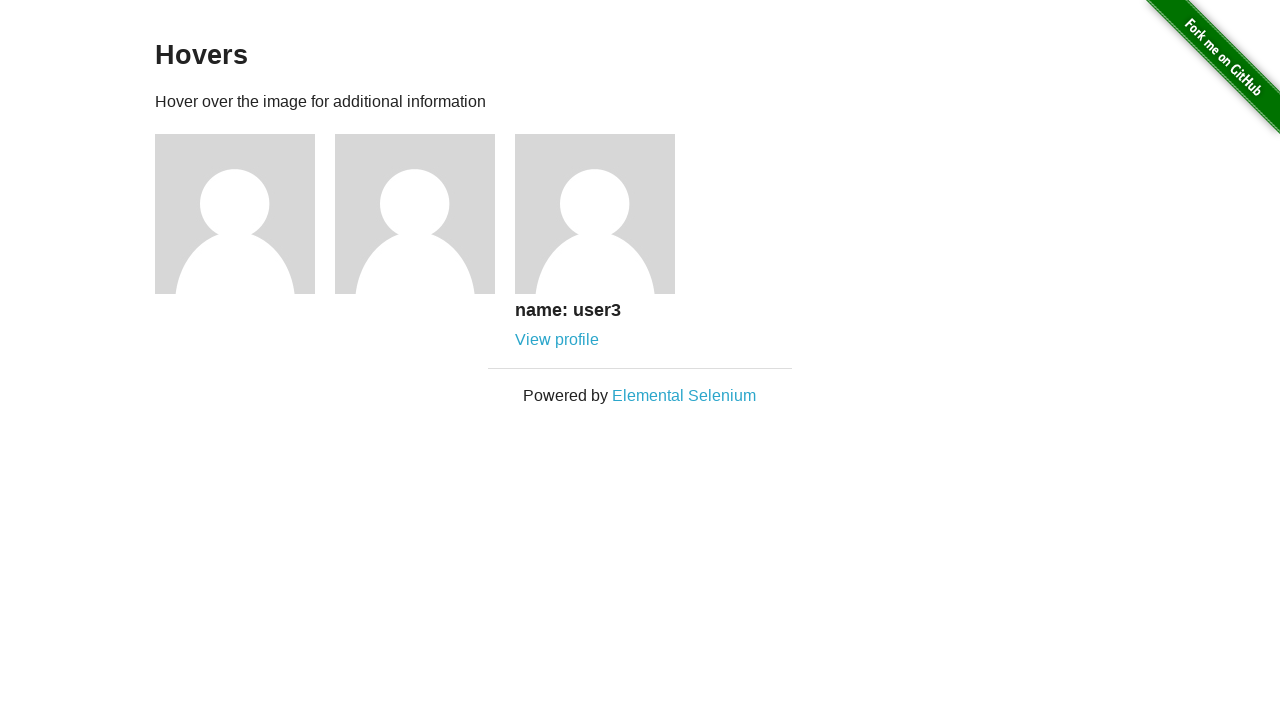